Tests tooltip functionality by hovering over an age input field and verifying the tooltip text appears

Starting URL: https://automationfc.github.io/jquery-tooltip/

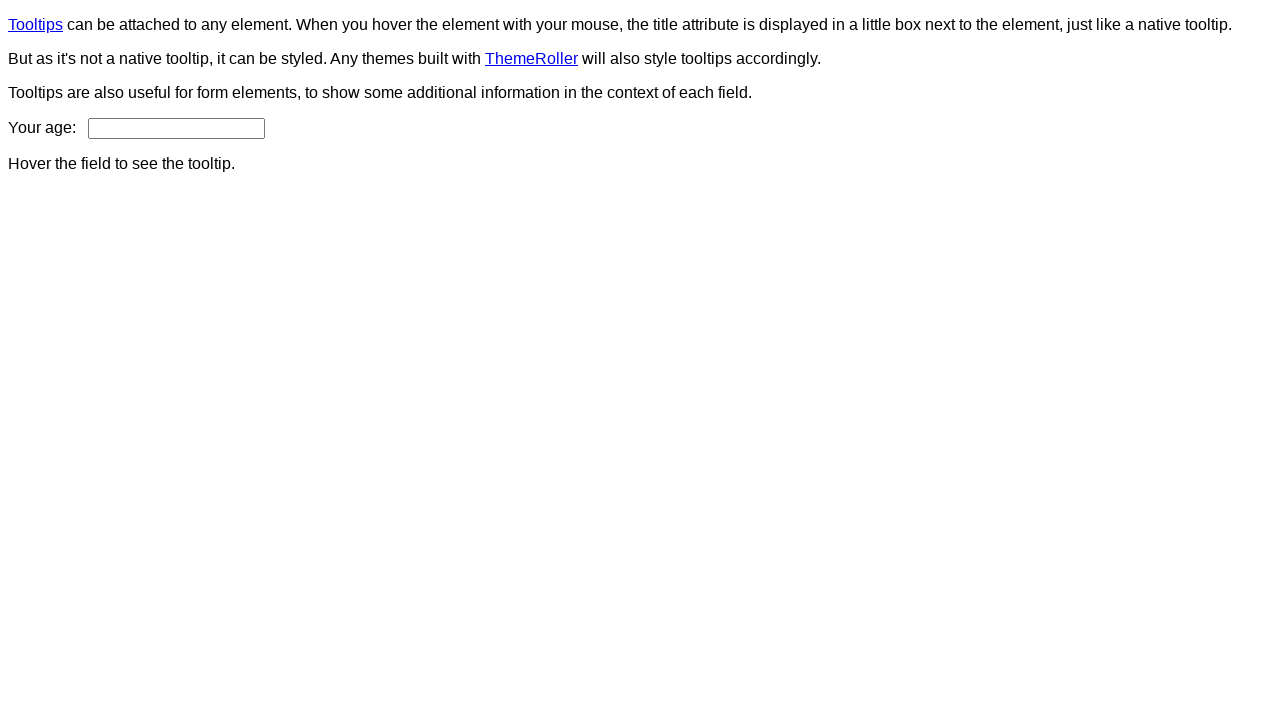

Hovered over age input field to trigger tooltip at (176, 128) on input#age
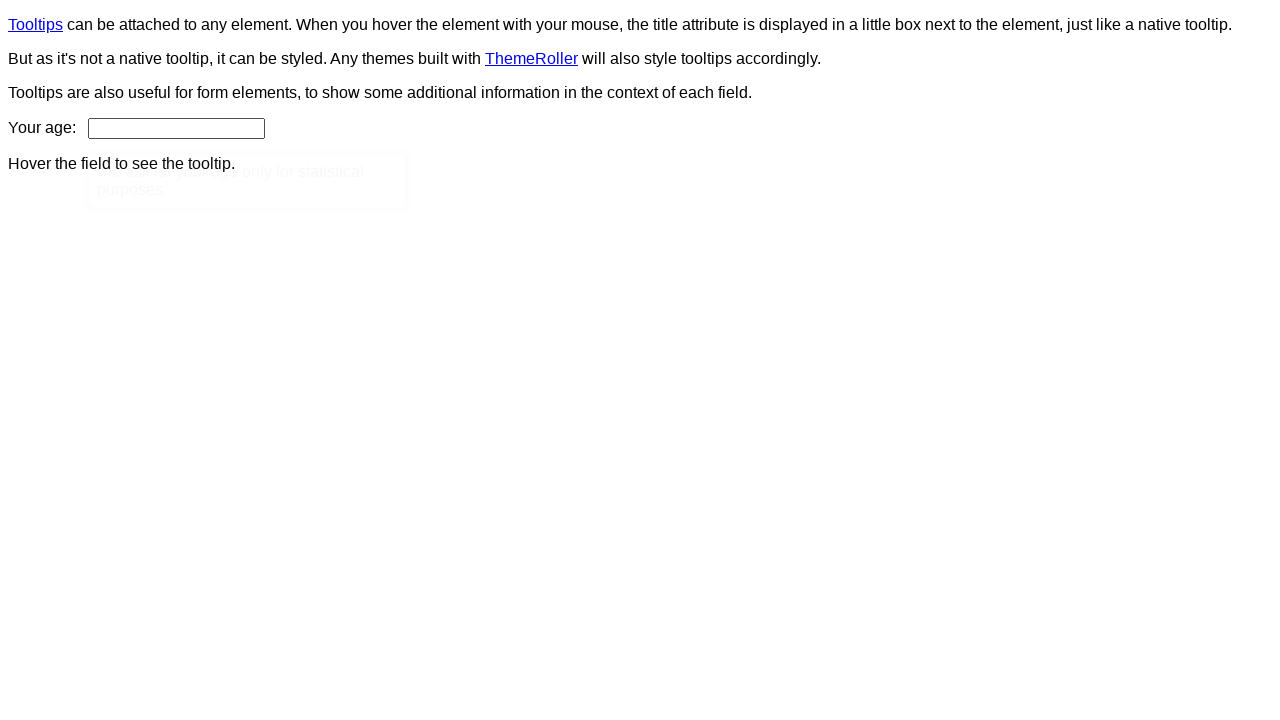

Tooltip appeared on the page
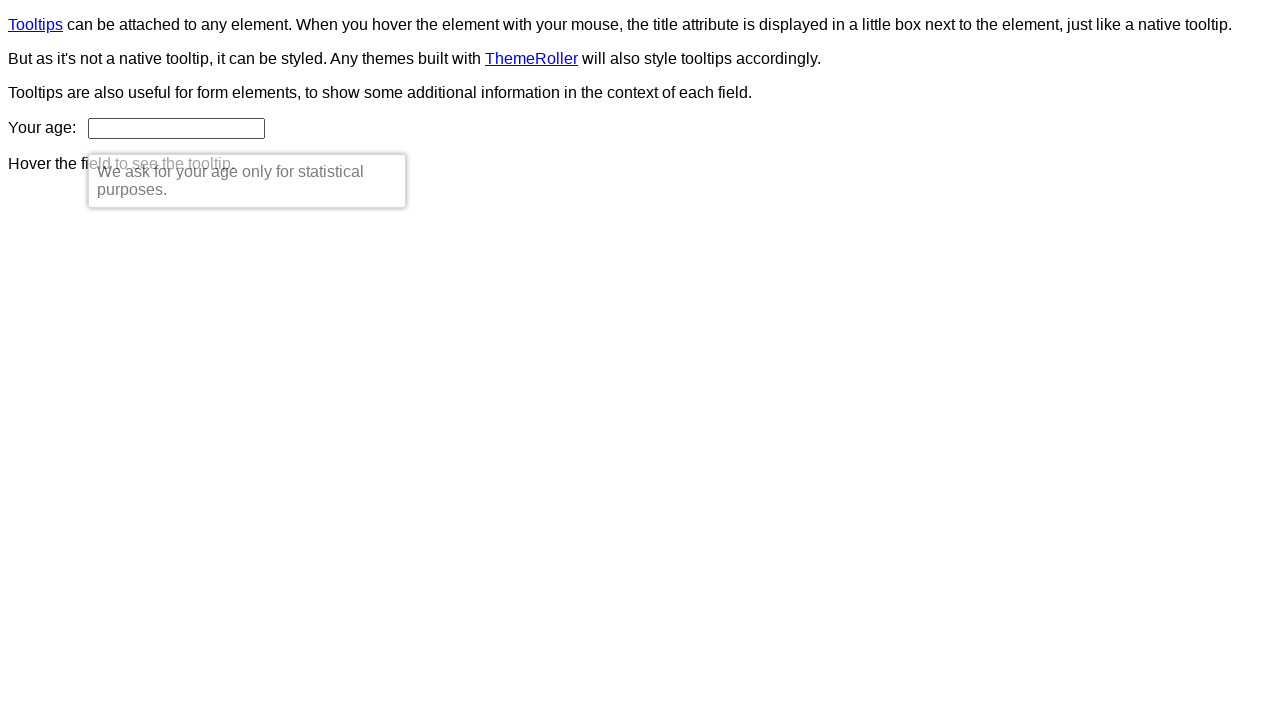

Verified tooltip text matches expected content: 'We ask for your age only for statistical purposes.'
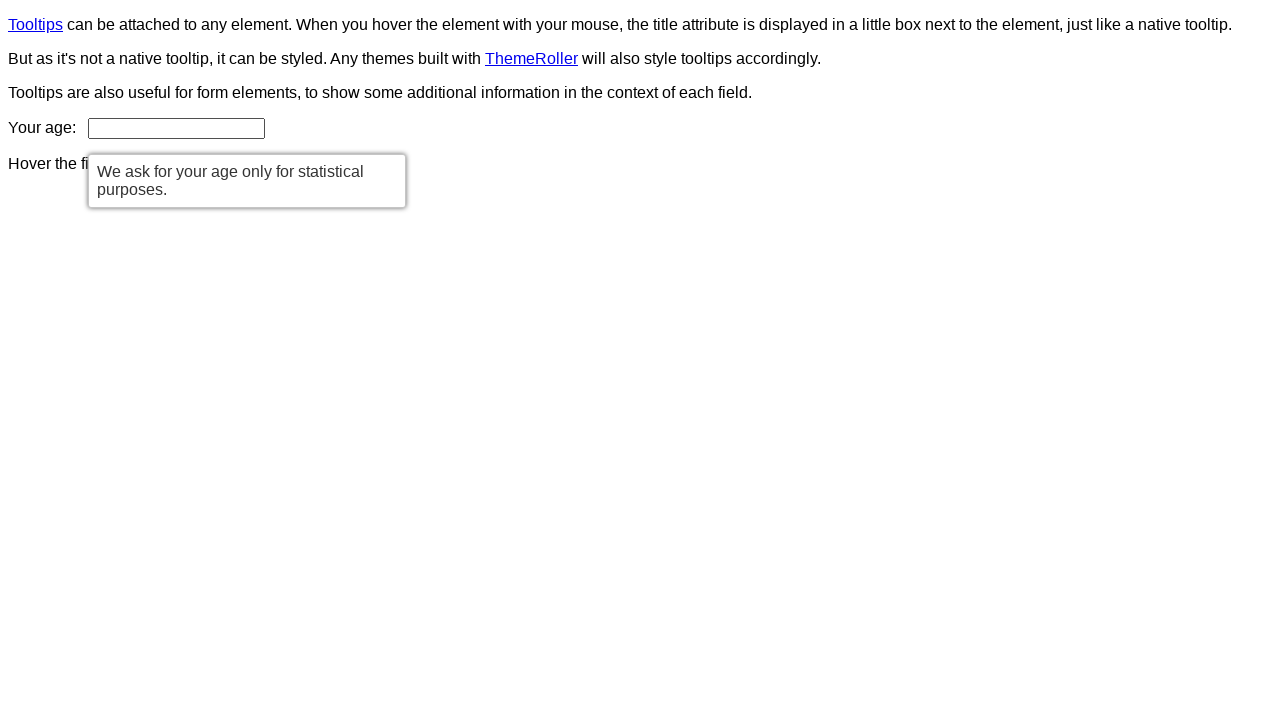

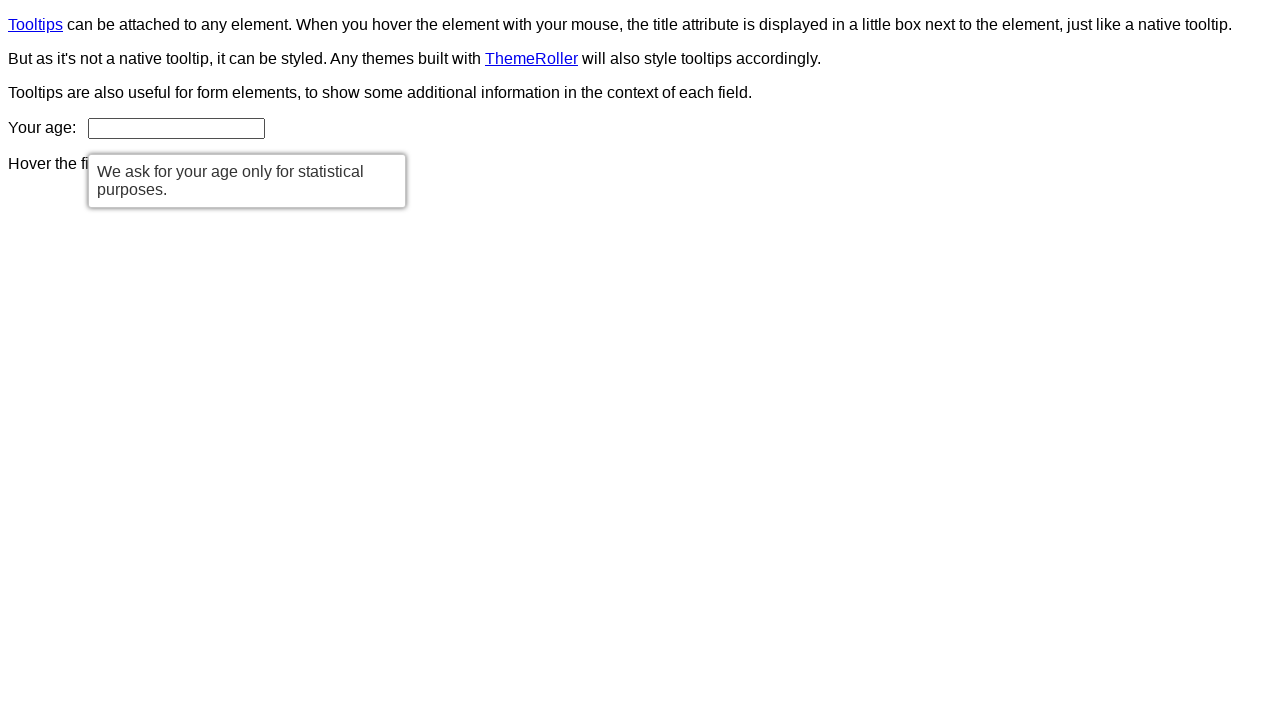